Navigates to Rahul Shetty Academy website and verifies the page loads by checking the title and URL

Starting URL: https://rahulshettyacademy.com

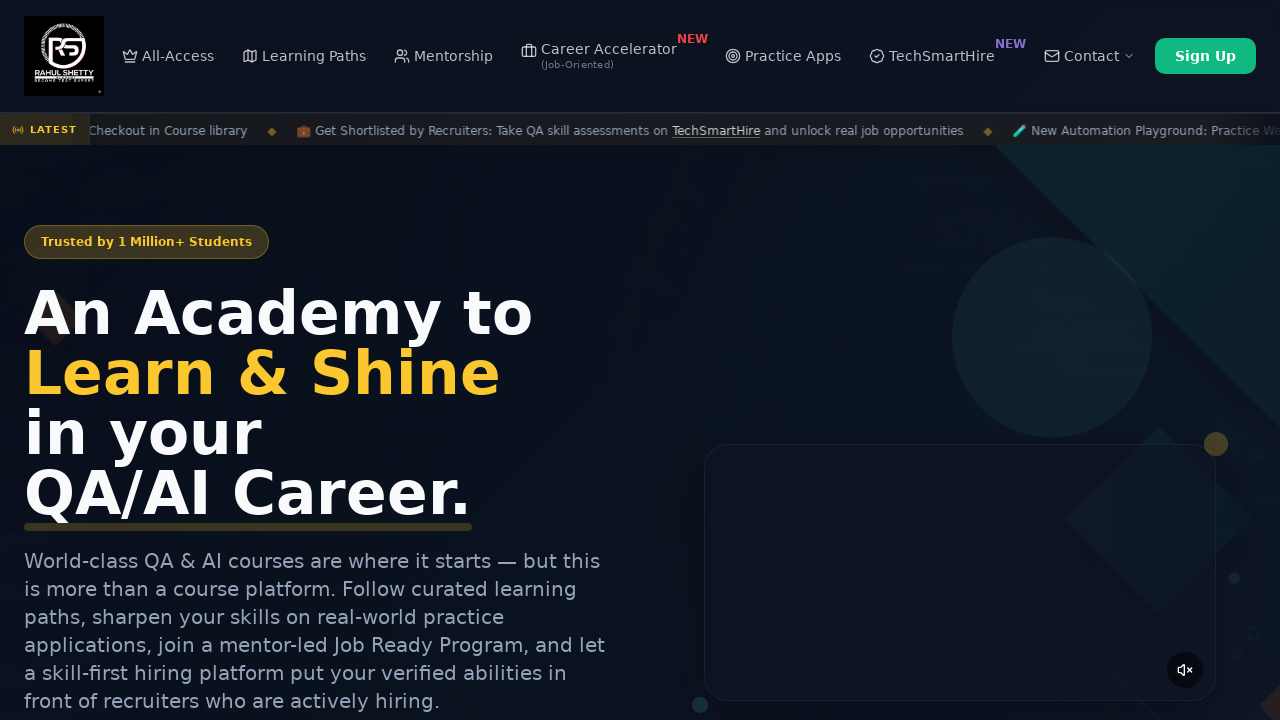

Navigated to Rahul Shetty Academy website
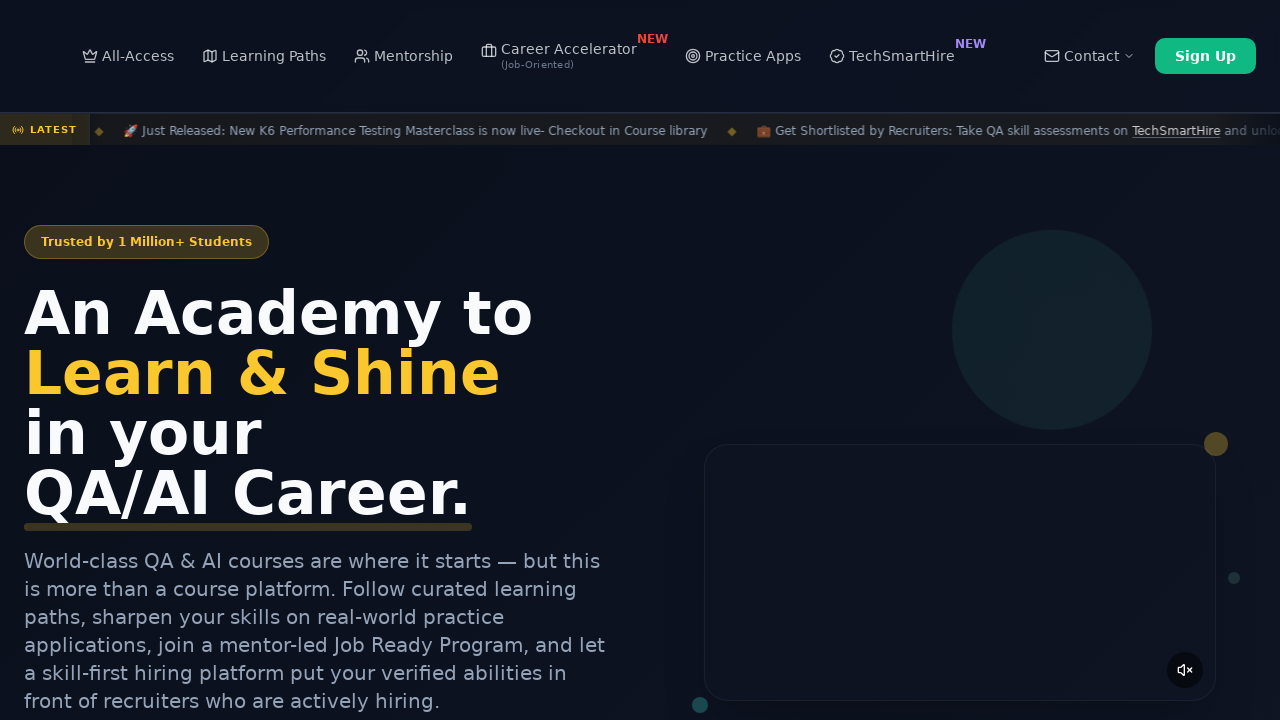

Retrieved page title
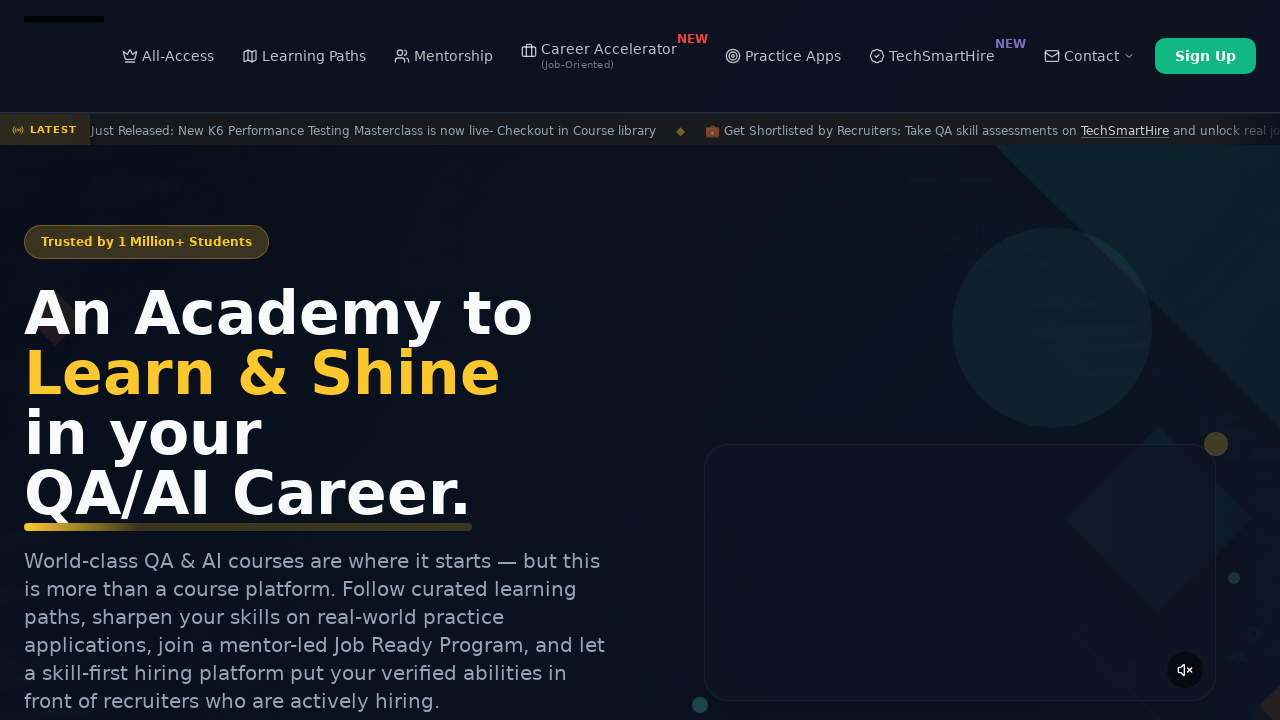

Retrieved current URL
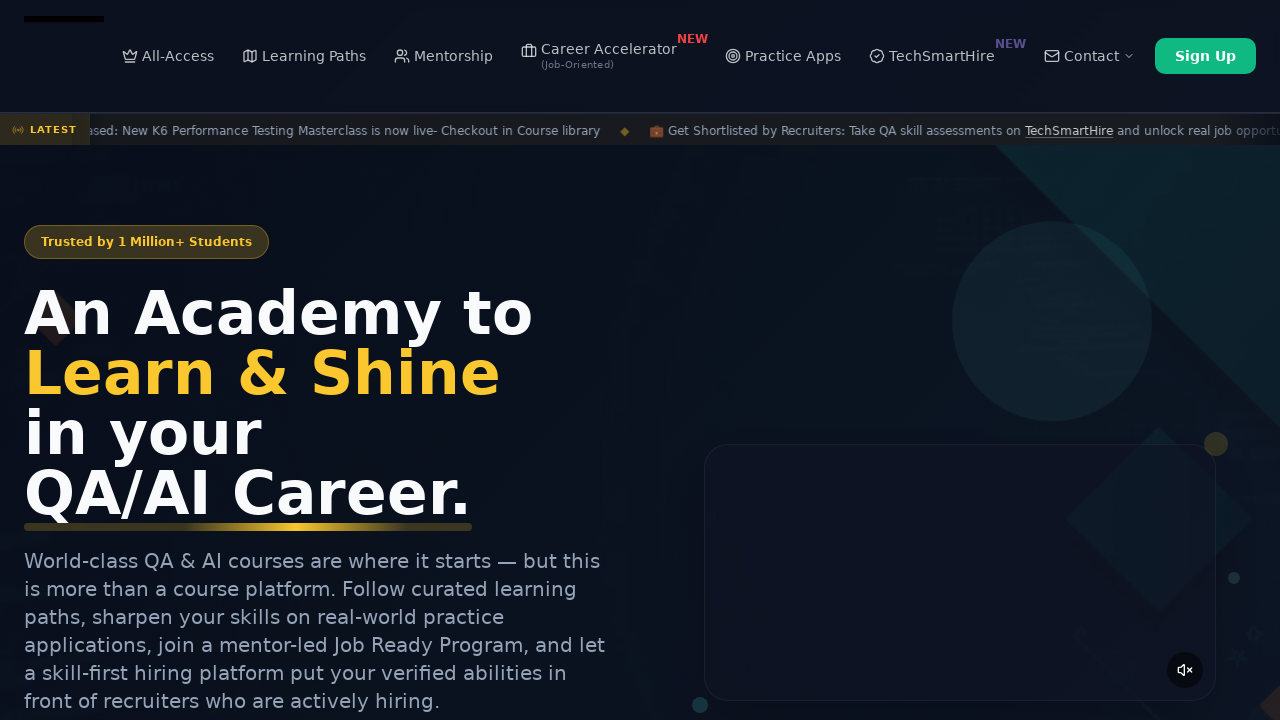

Printed page title: Rahul Shetty Academy | QA Automation, Playwright, AI Testing & Online Training
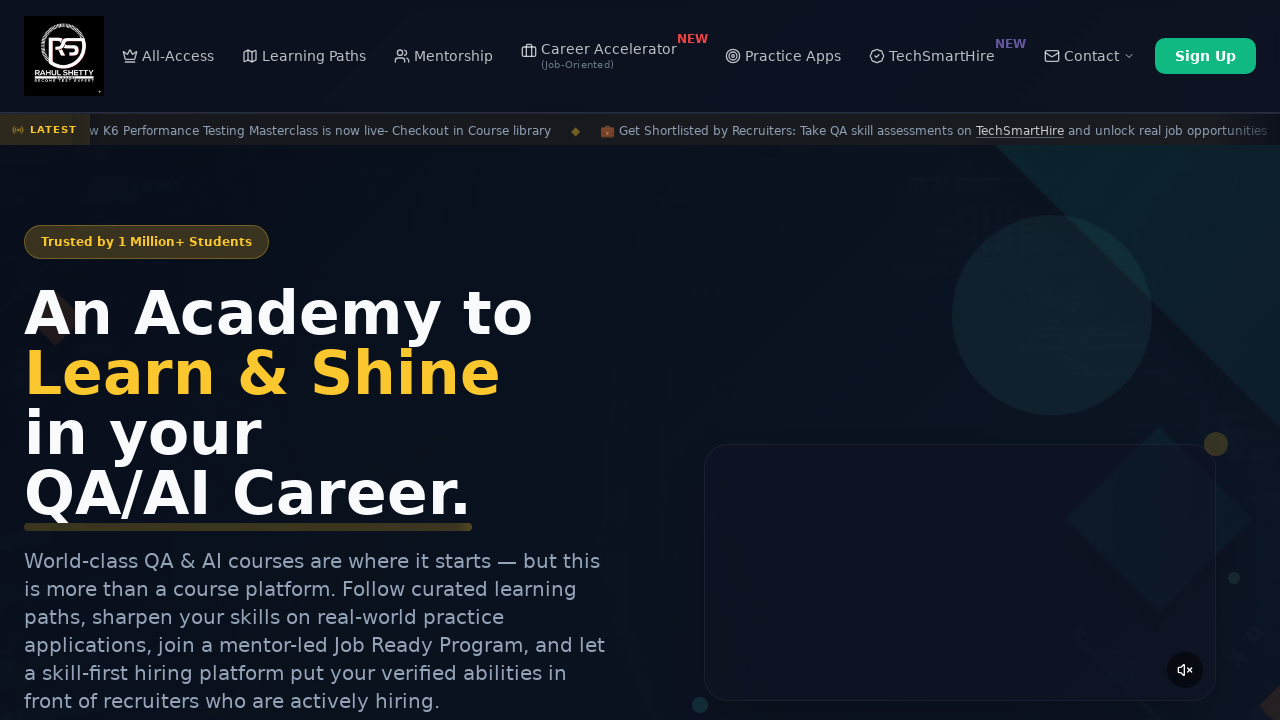

Printed current URL: https://rahulshettyacademy.com/
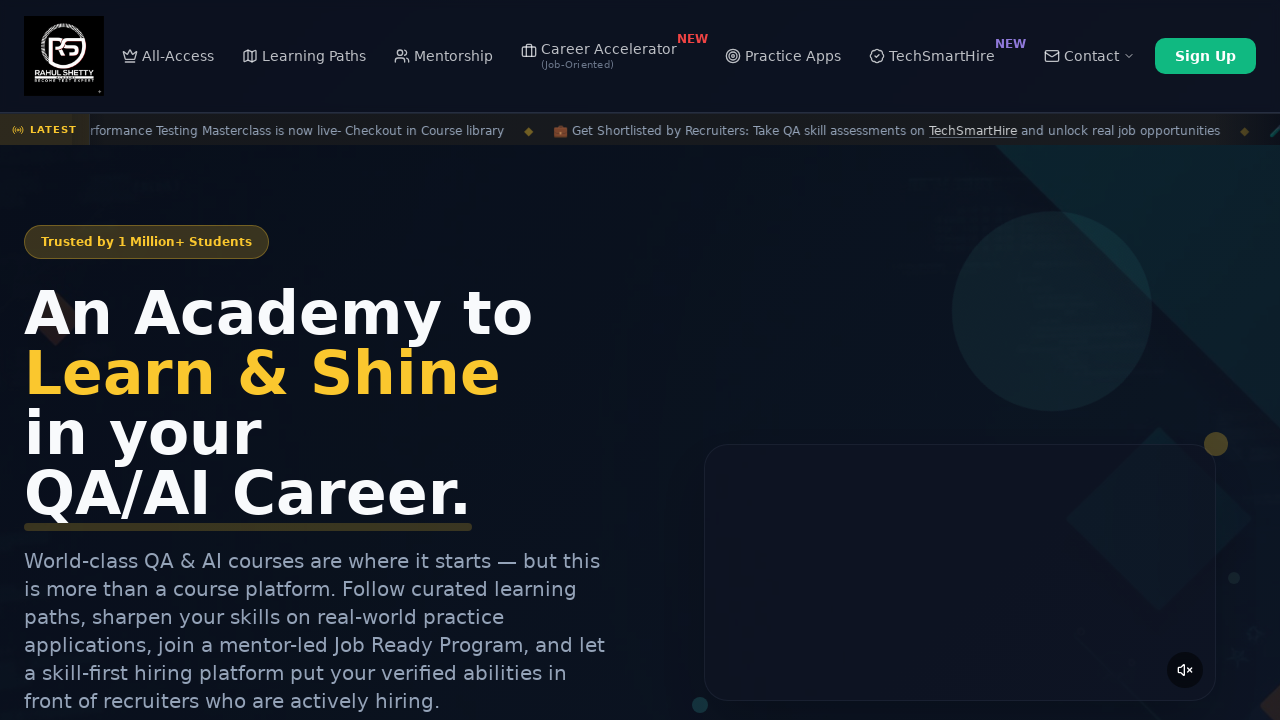

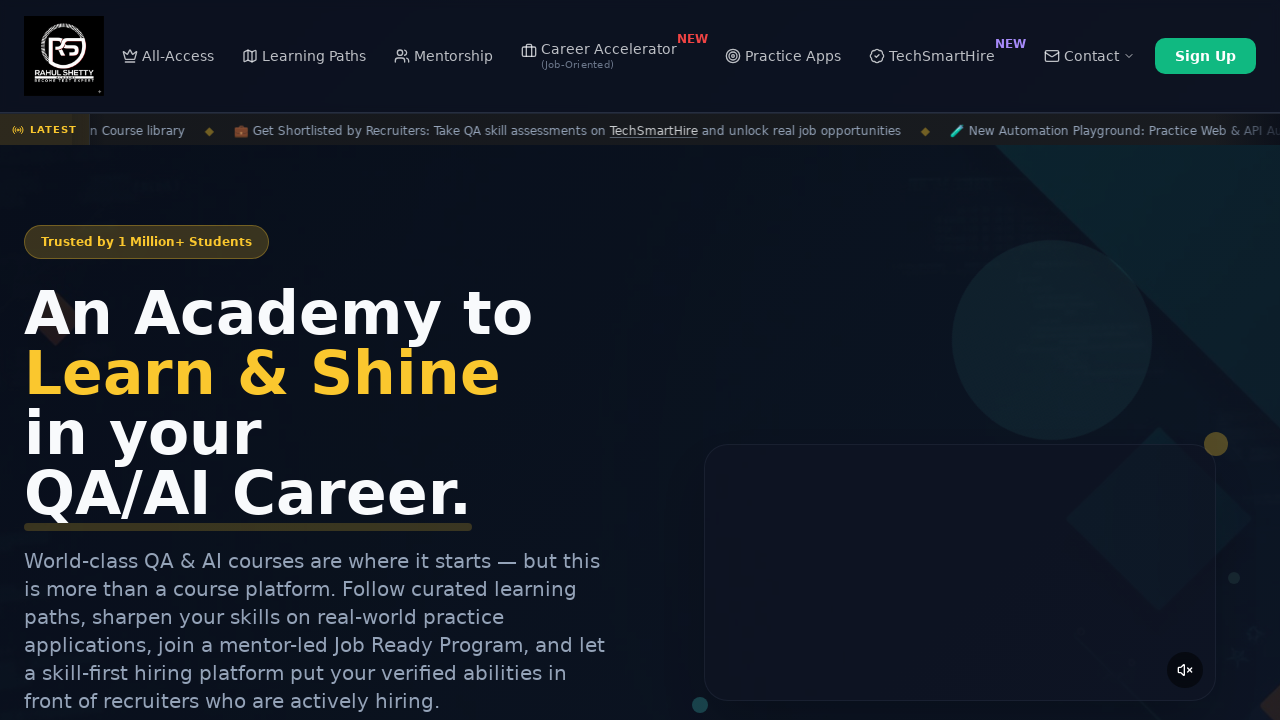